Validates that the reserve online pickup message is displayed on the homepage

Starting URL: https://www.partsource.ca/

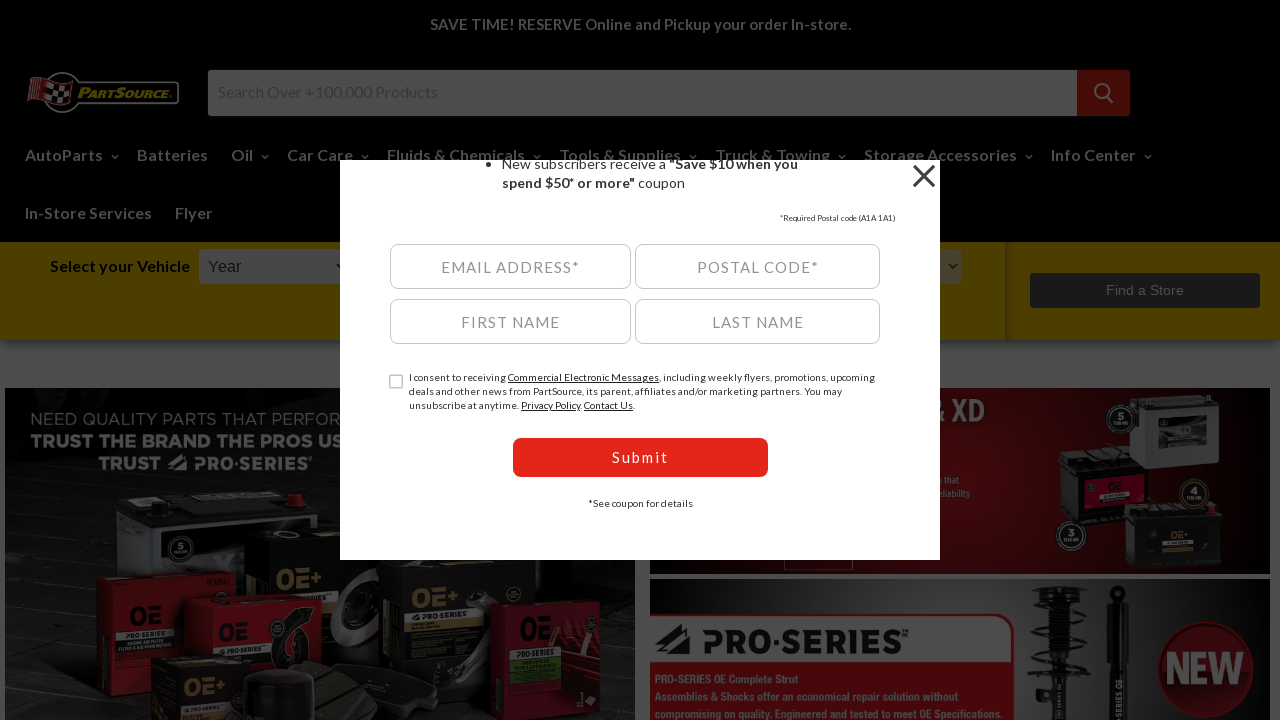

Waited for reserve online message selector to load
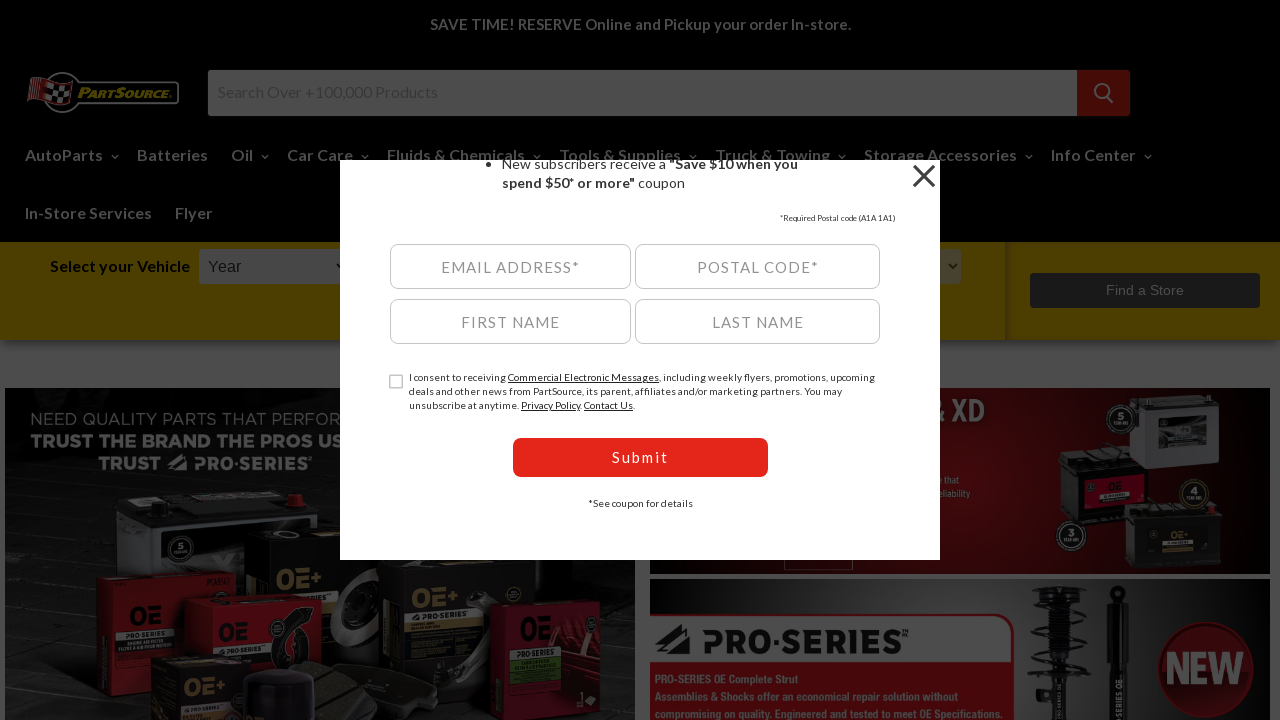

Verified reserve online pickup message is visible on homepage
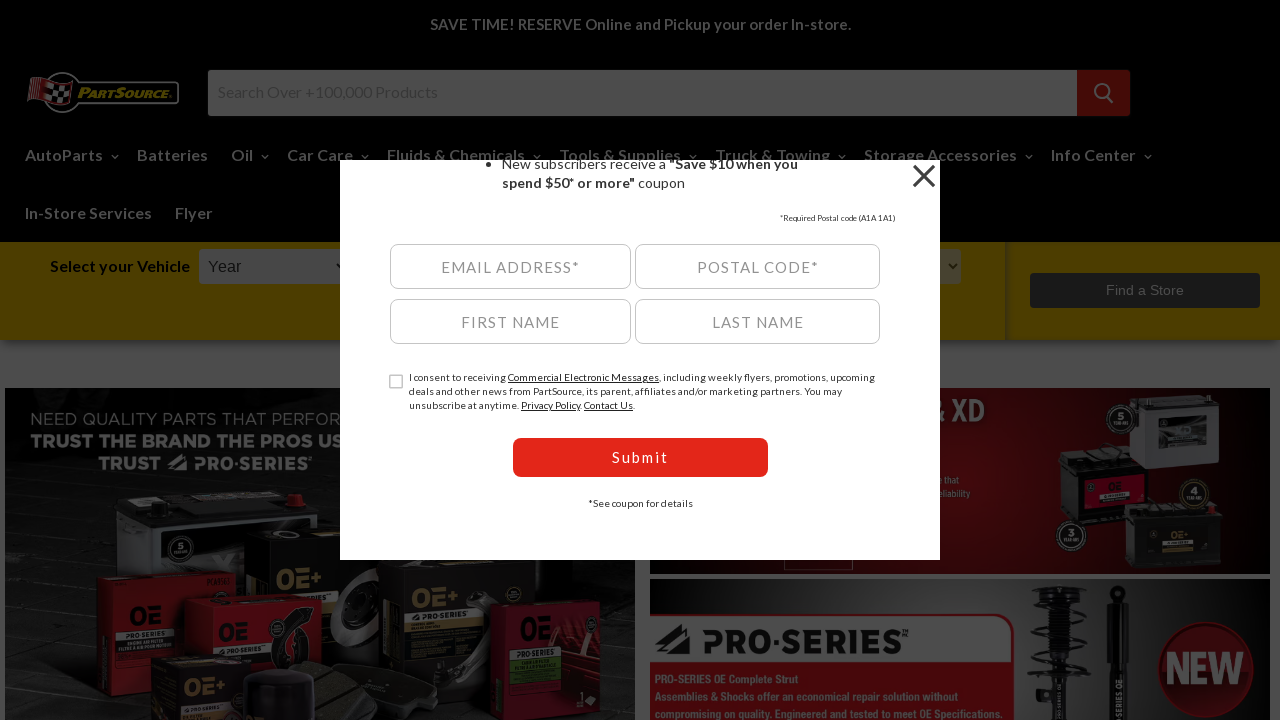

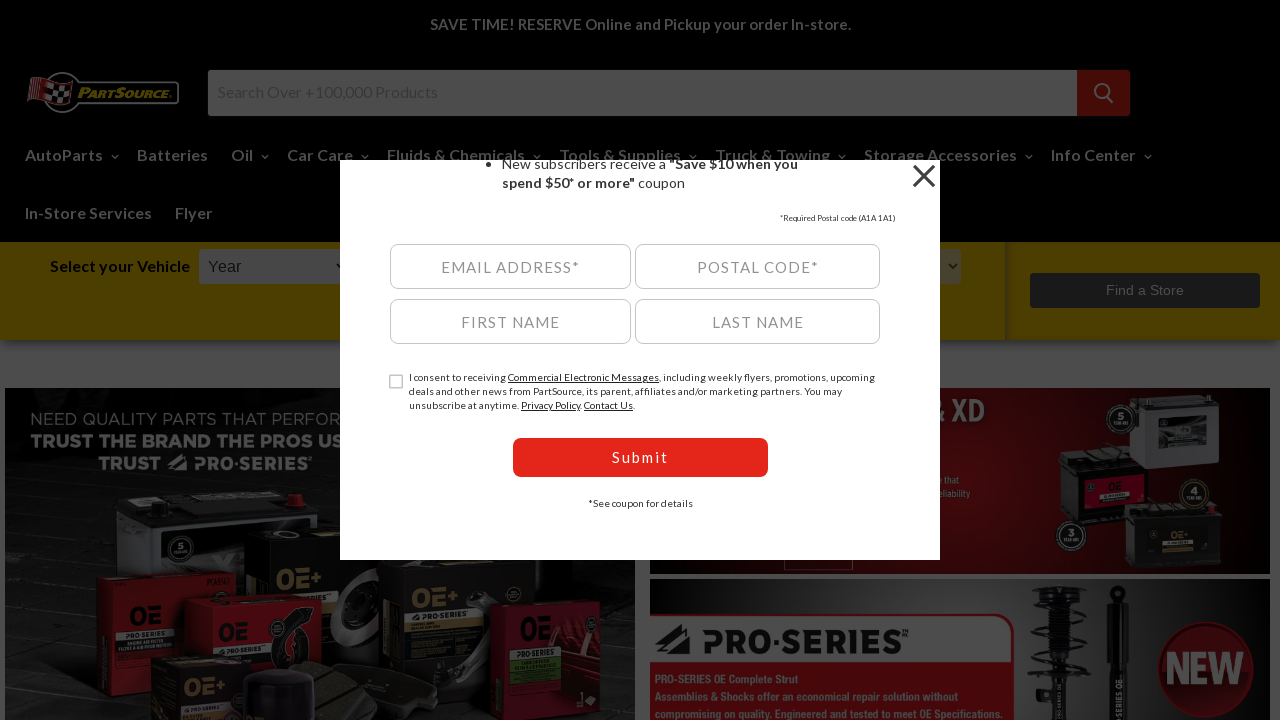